Retrieves Twitter account information by entering a screen name on twiteridfinder.com and extracting profile details

Starting URL: https://twiteridfinder.com/

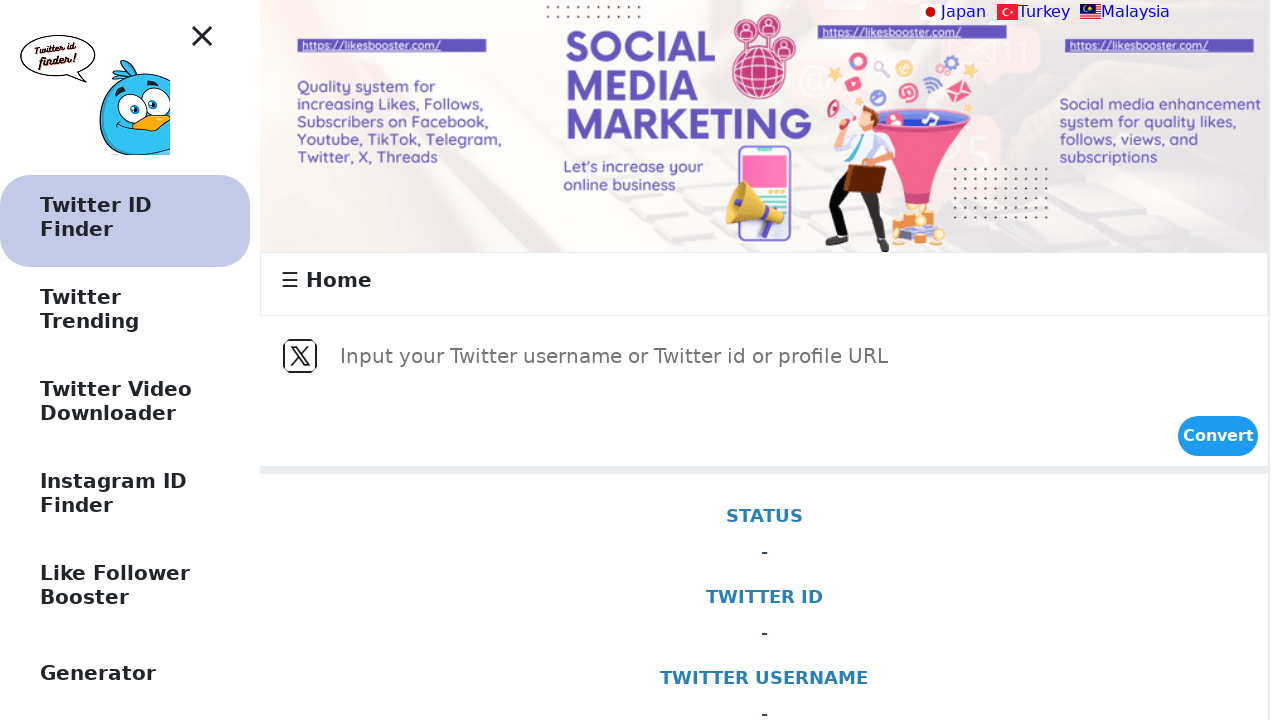

Filled Twitter screen name field with 'elonmusk' on #tweetbox2
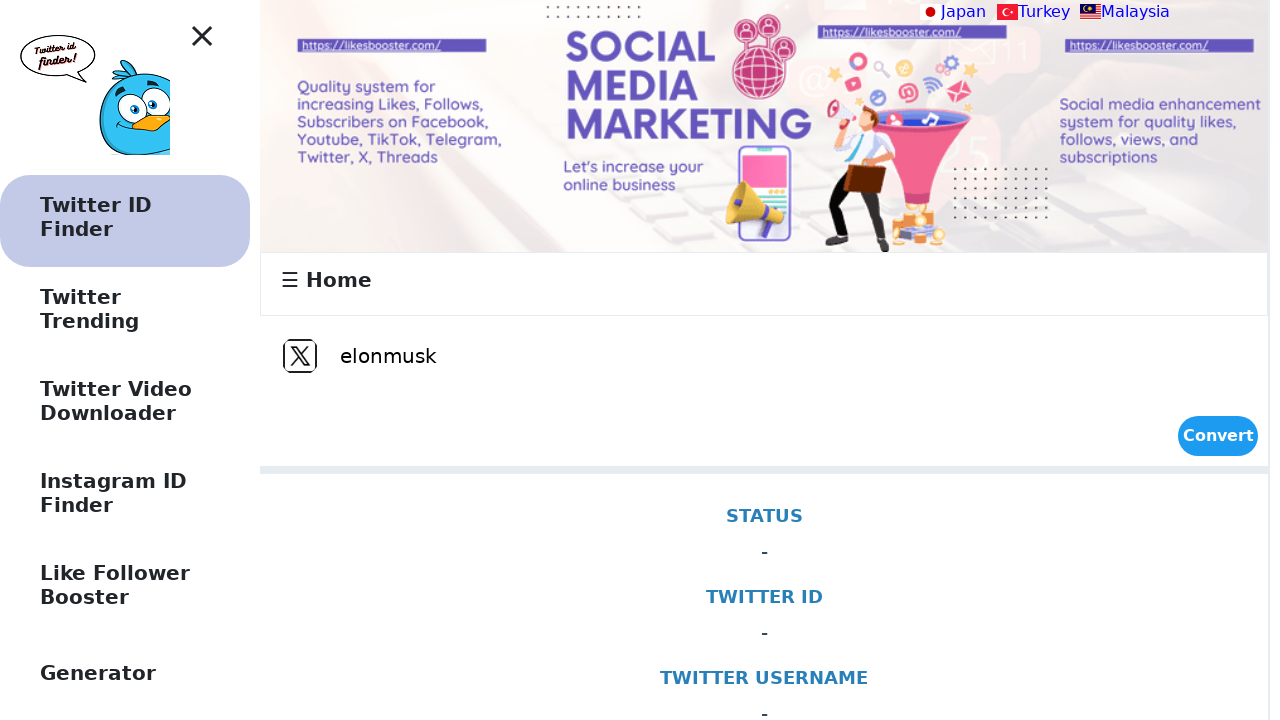

Executed submitData() function to search for Twitter account
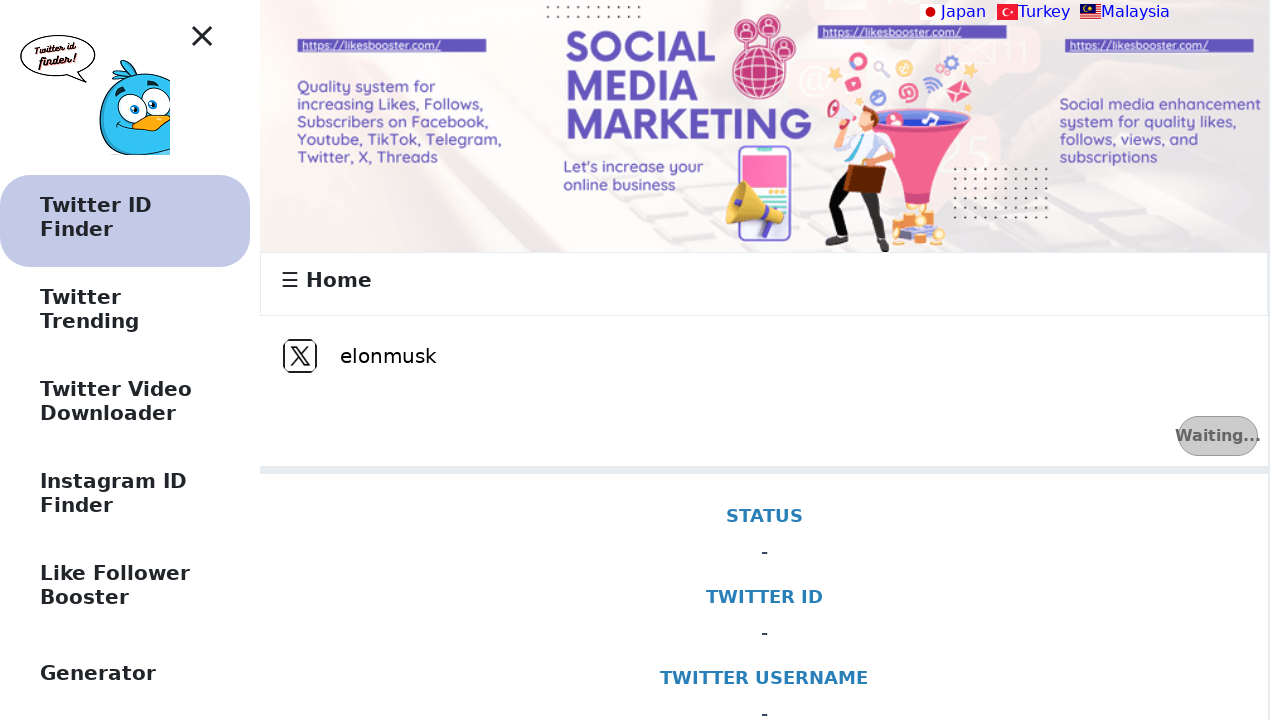

Account information results loaded on page
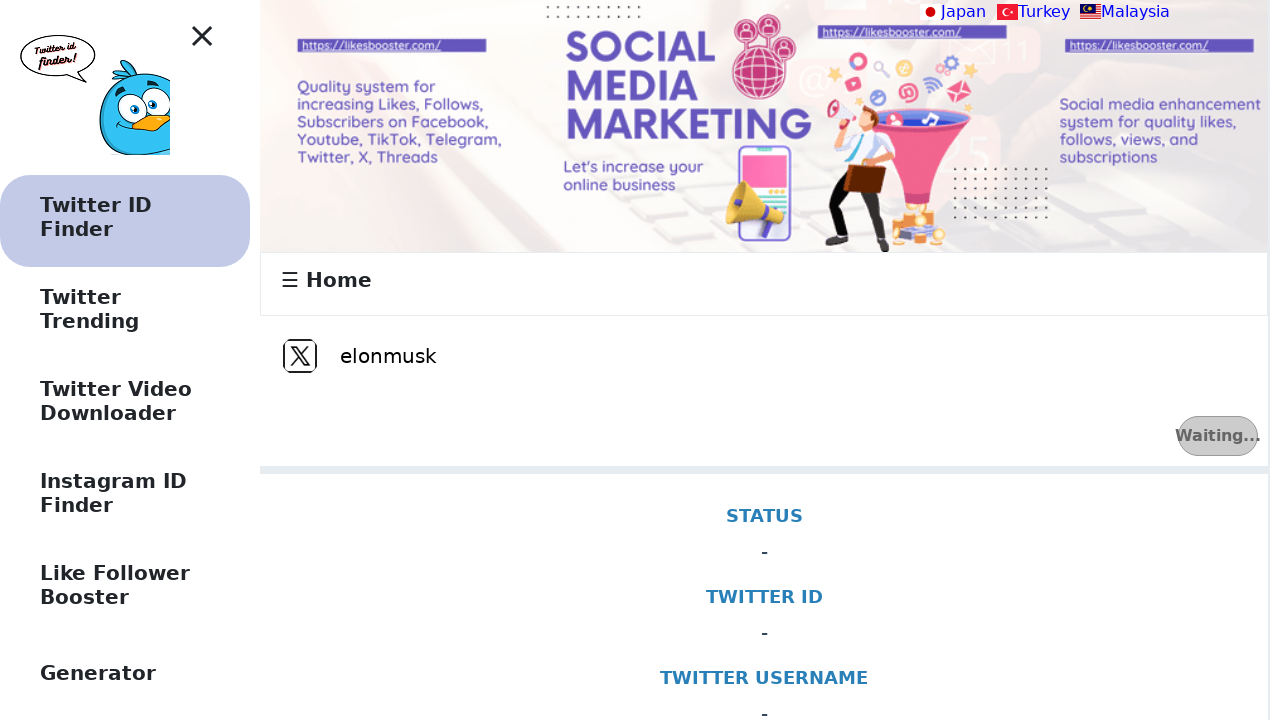

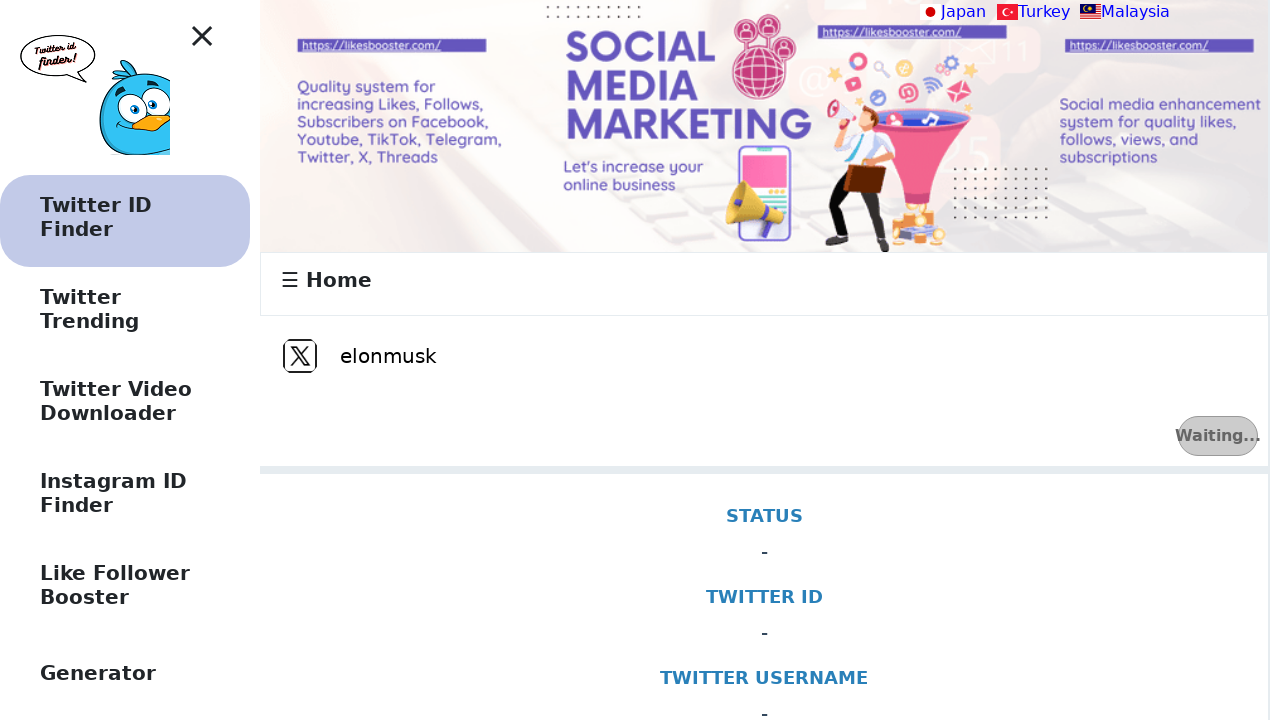